Tests various input field interactions on a form page including text entry, clearing fields, checking field states, and interacting with different input types

Starting URL: https://www.leafground.com/input.xhtml

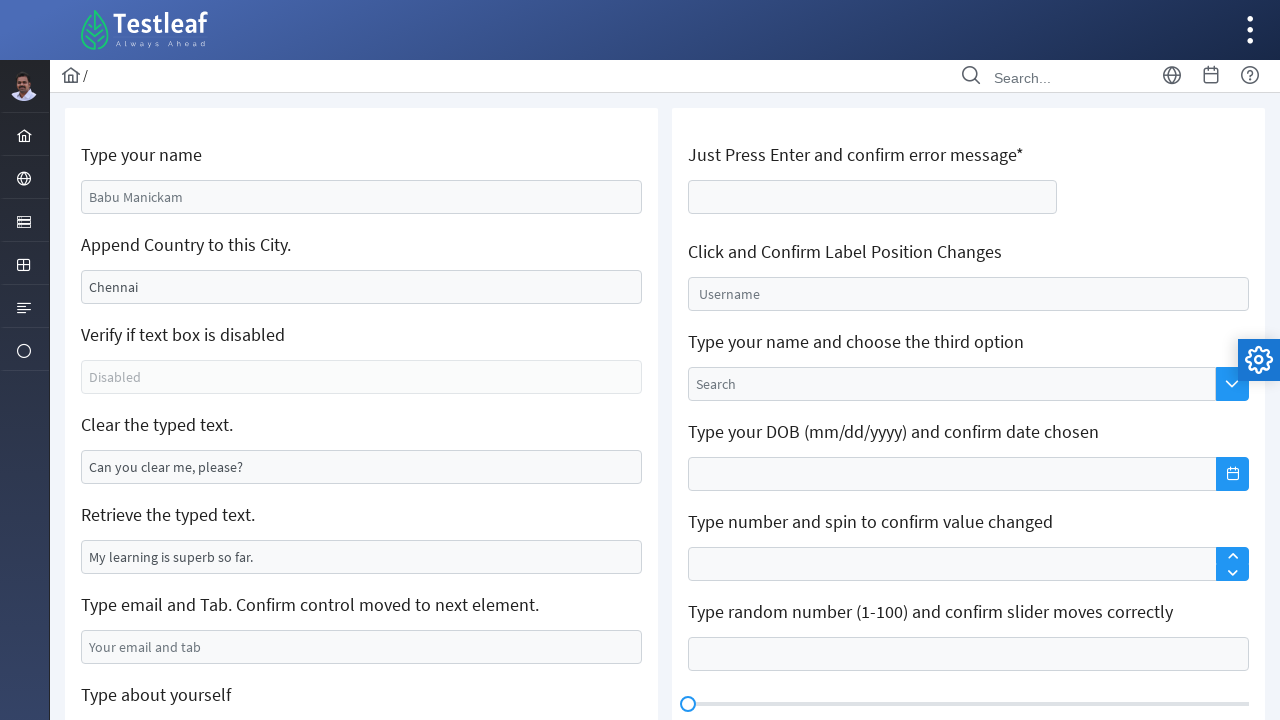

Pressed Enter on error message field on #j_idt106\:thisform\:age
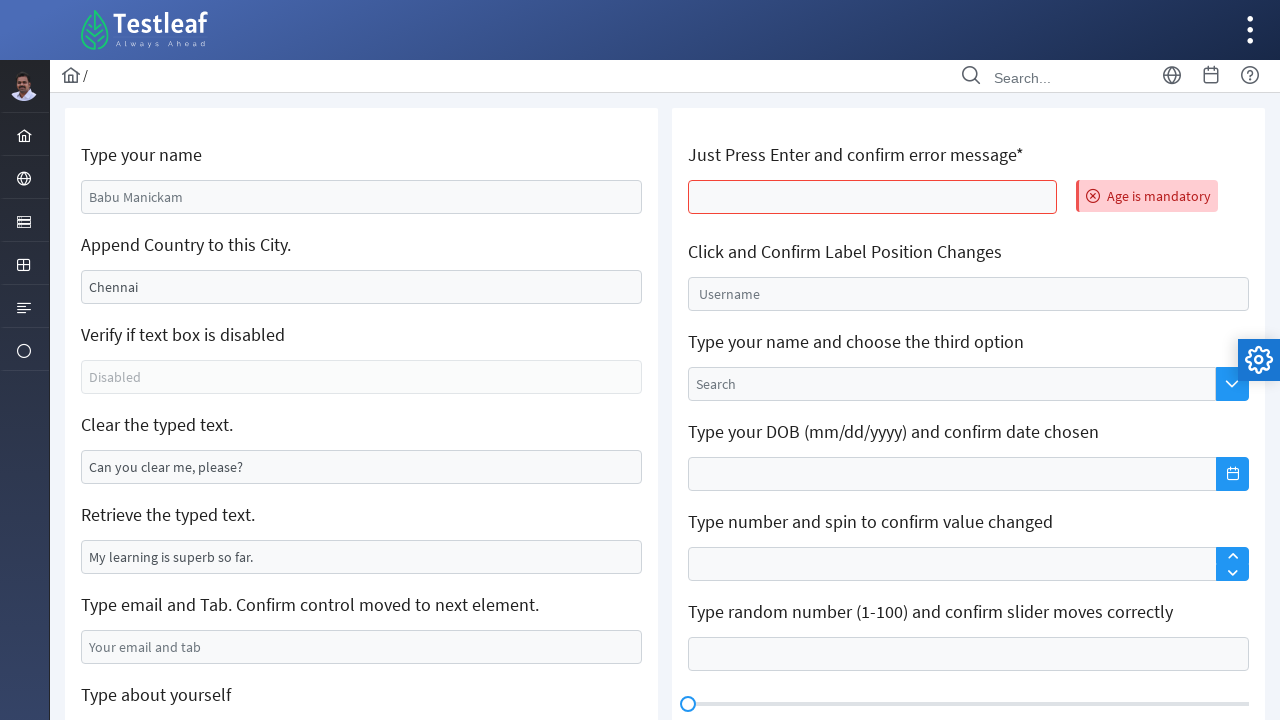

Entered name 'Hansa G K' in name field on #j_idt88\:name
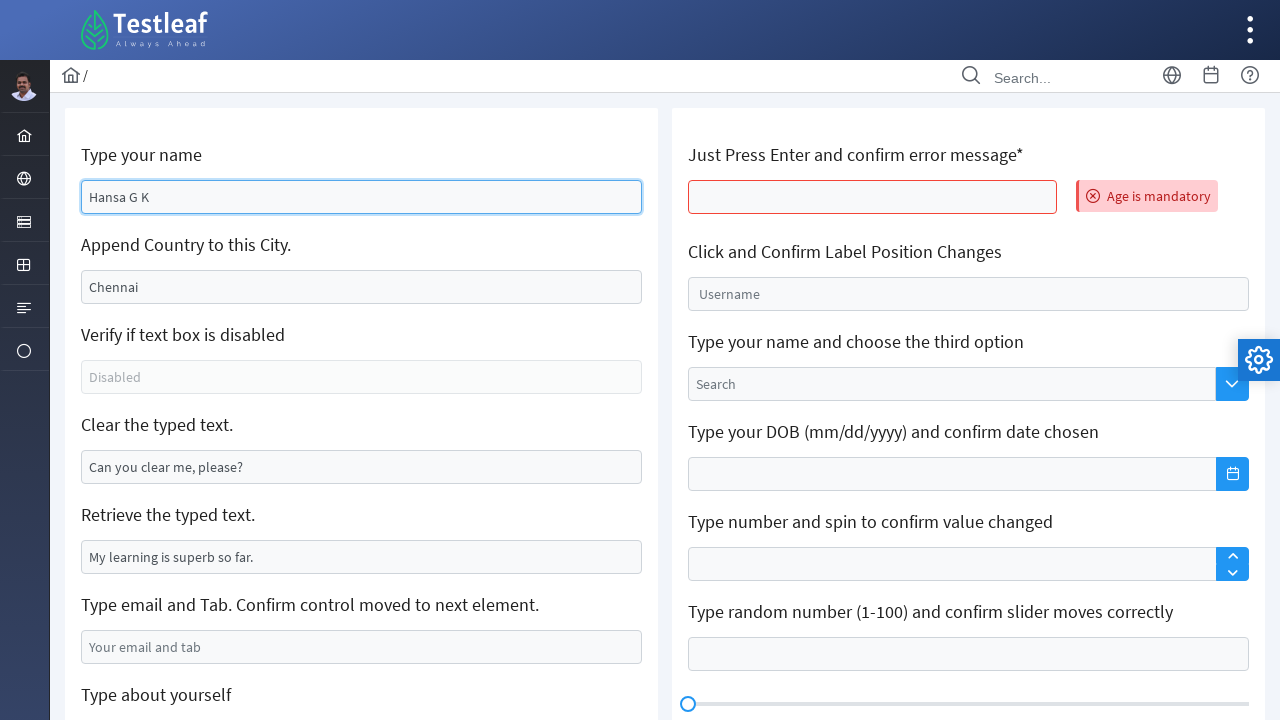

Appended ', India' to existing field value on #j_idt88\:j_idt91
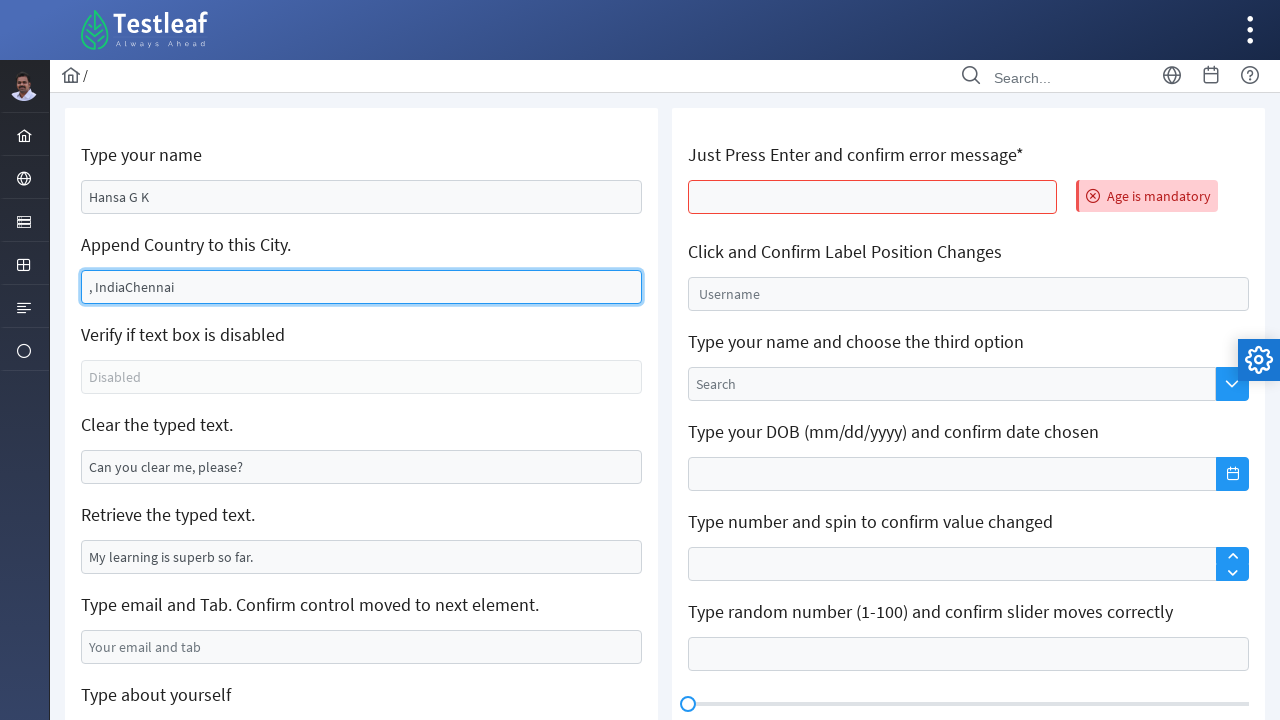

Checked if textbox is enabled
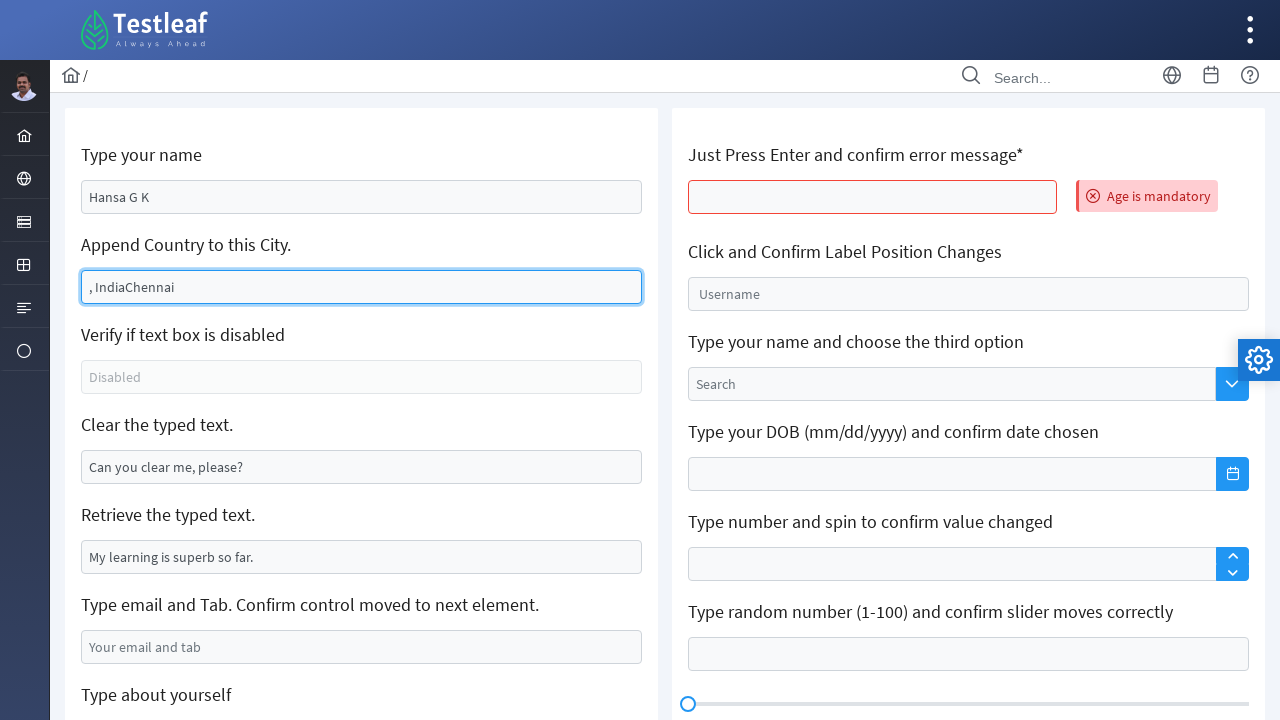

Cleared text field on #j_idt88\:j_idt95
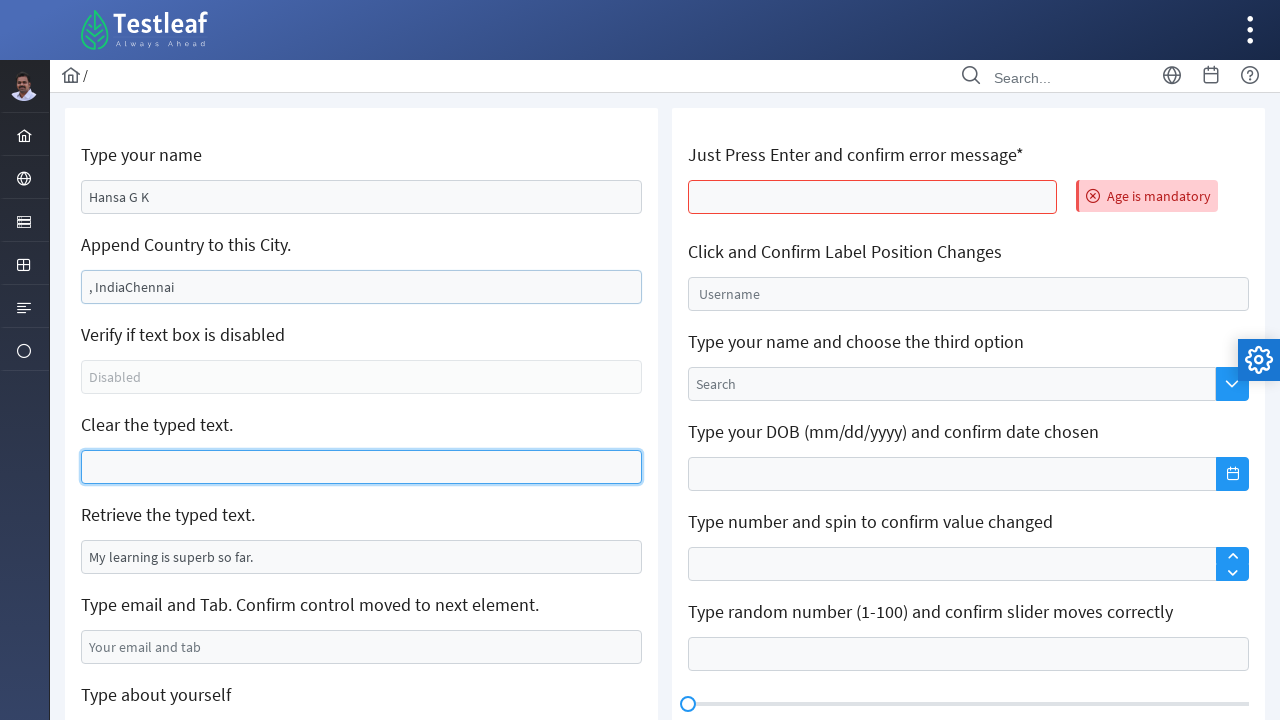

Retrieved attribute value from field
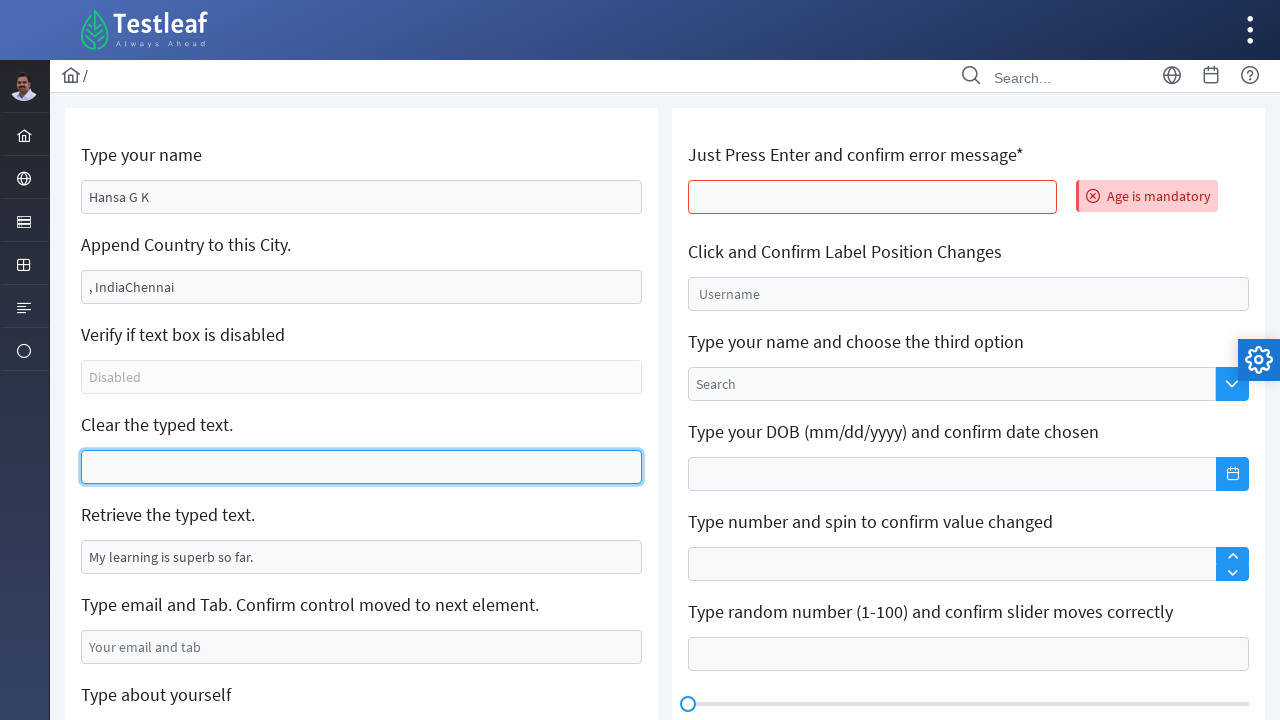

Entered email 'testuser2309@example.com' in email field on #j_idt88\:j_idt99
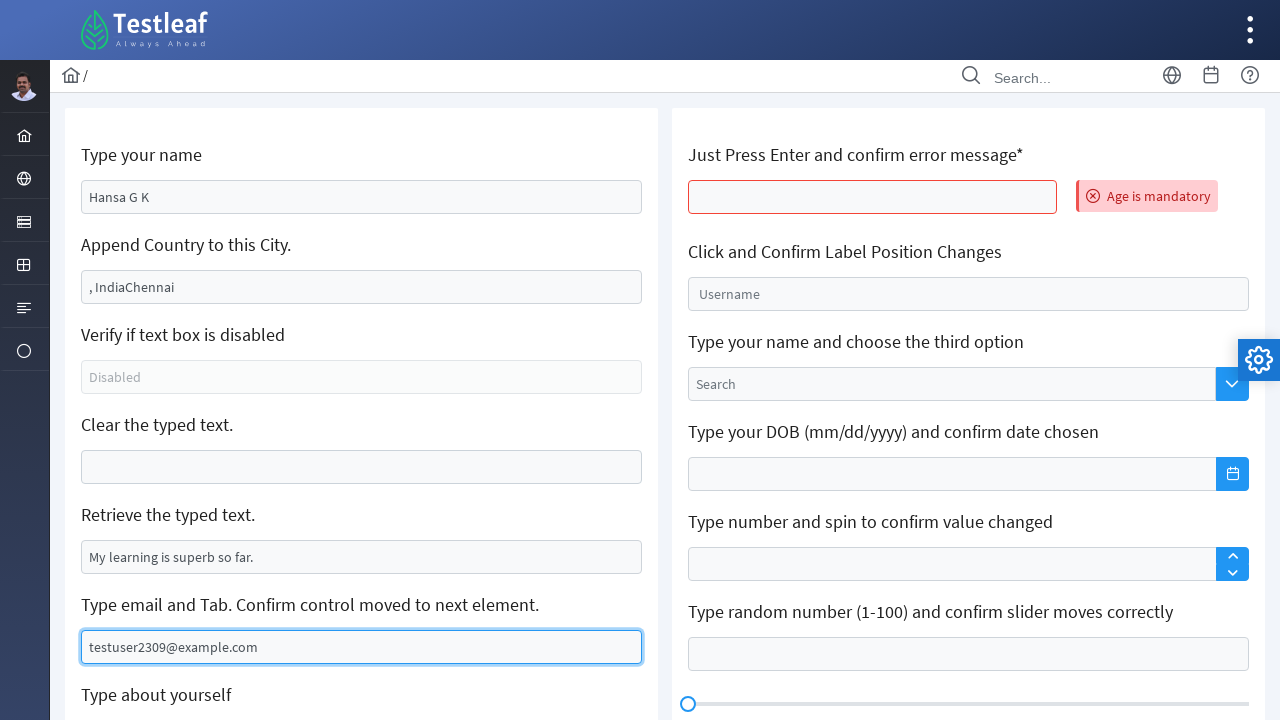

Pressed Tab key to move to next field on #j_idt88\:j_idt99
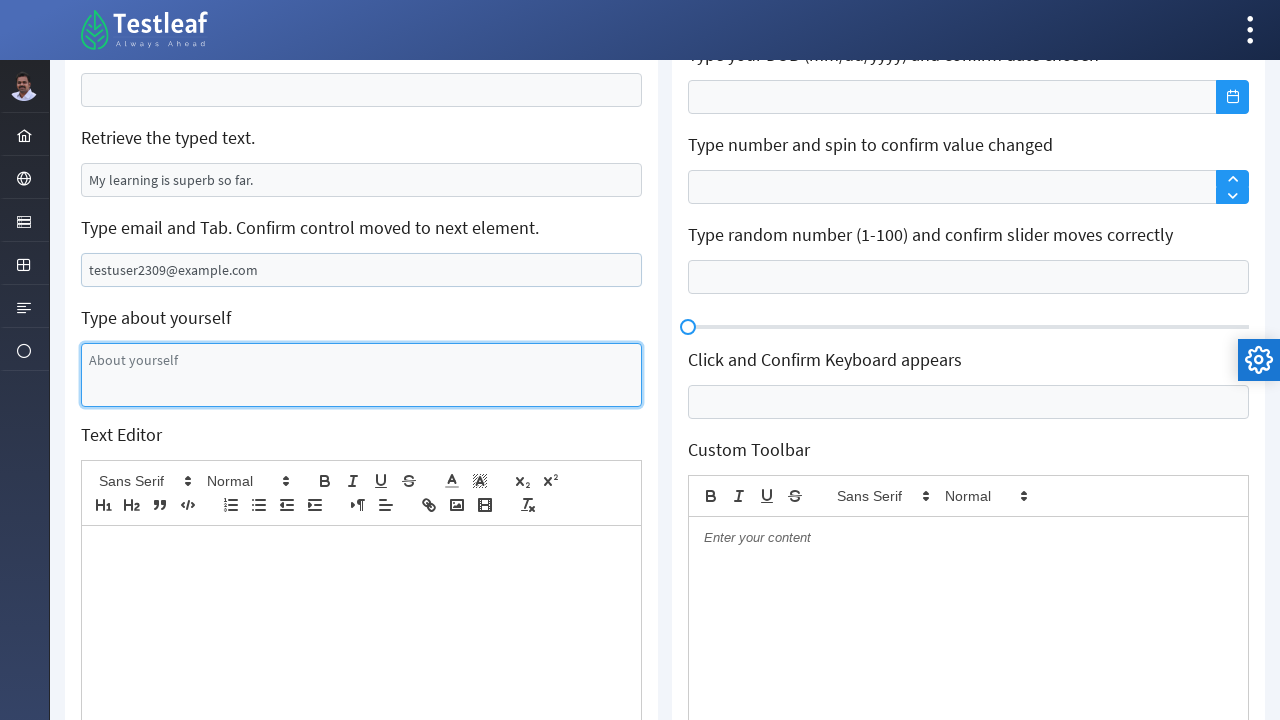

Entered multi-line text in about field on #j_idt88\:j_idt101
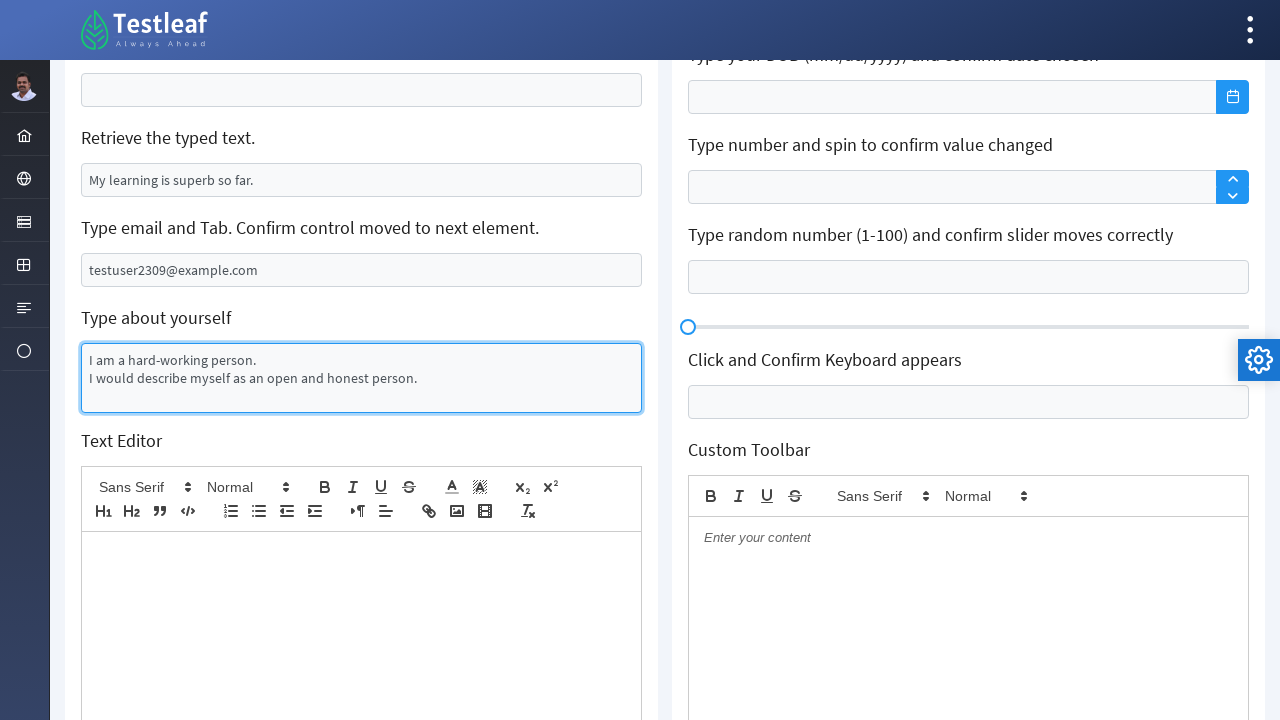

Clicked on label field at (968, 294) on #j_idt106\:float-input
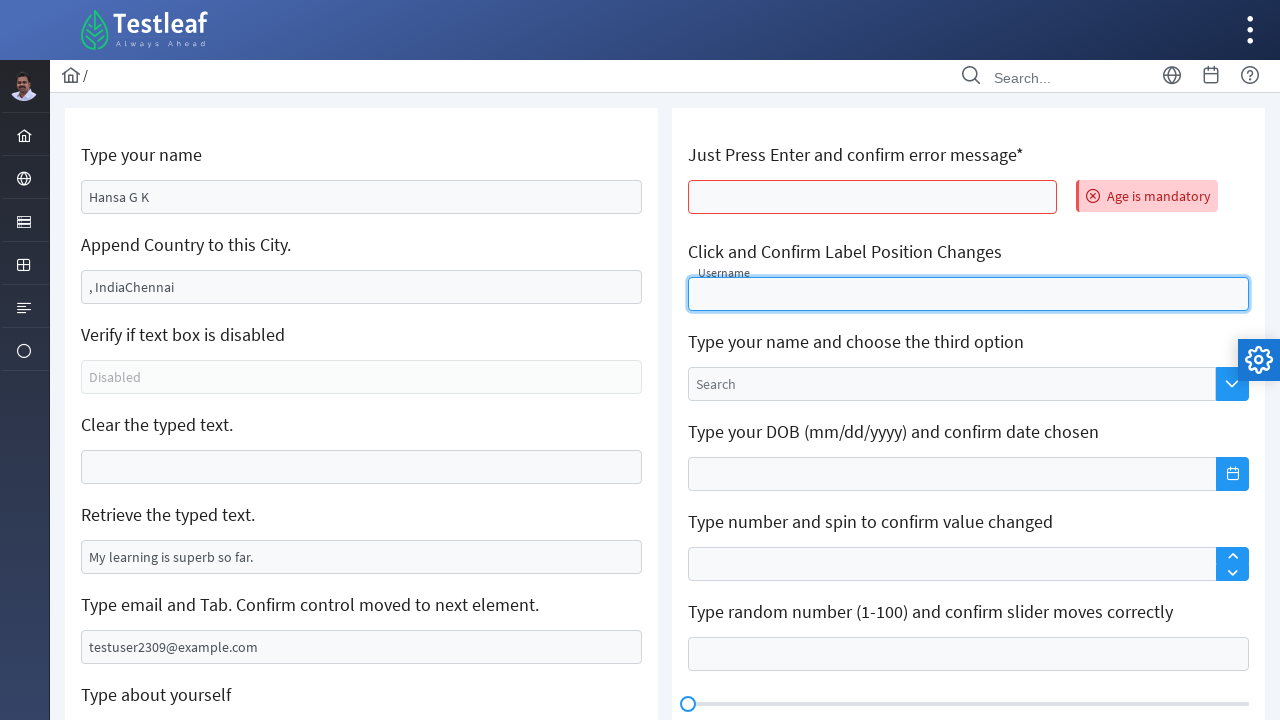

Entered date of birth '9/23/2002' on #j_idt106\:j_idt116_input
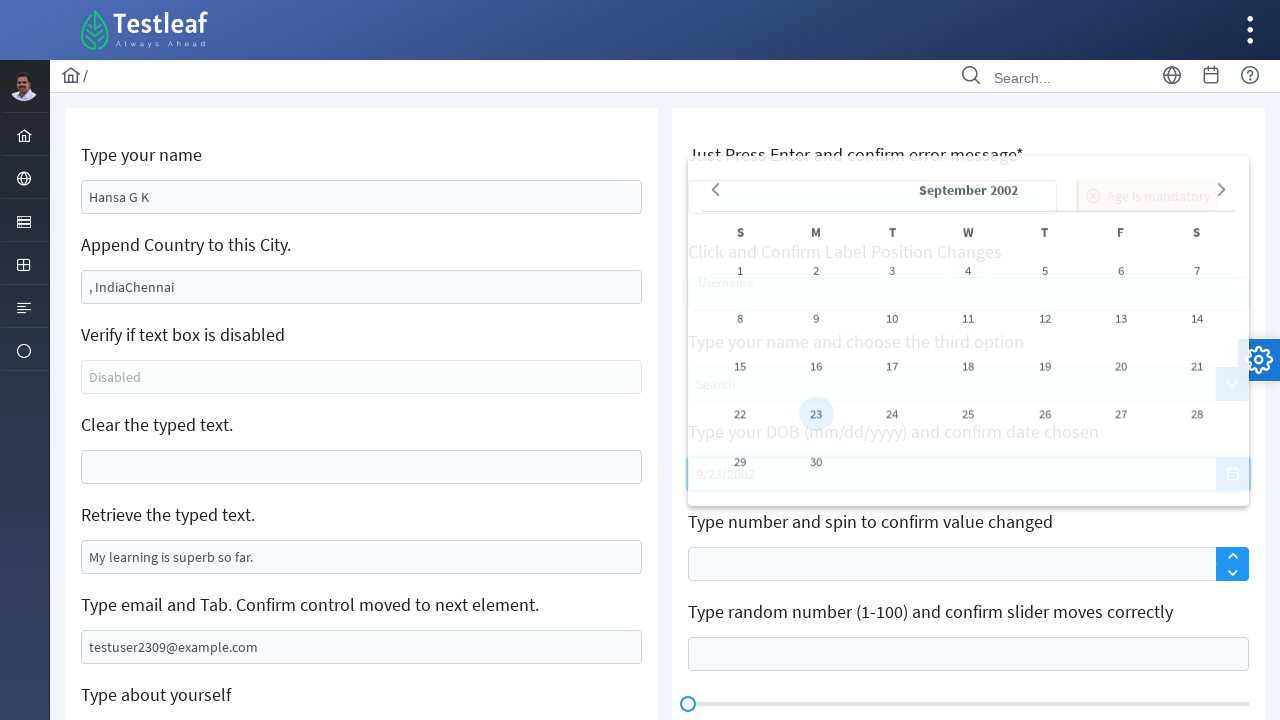

Set slider value to 57 on #j_idt106\:slider
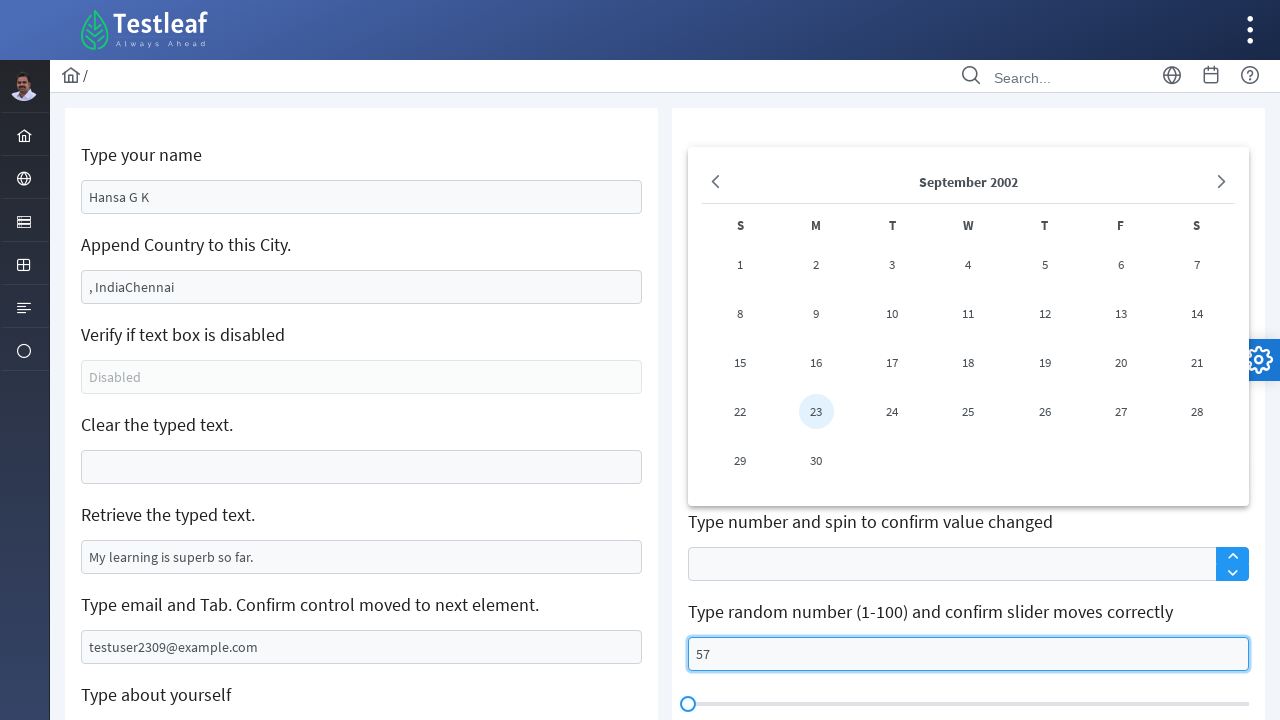

Clicked on key field at (968, 361) on #j_idt106\:j_idt122
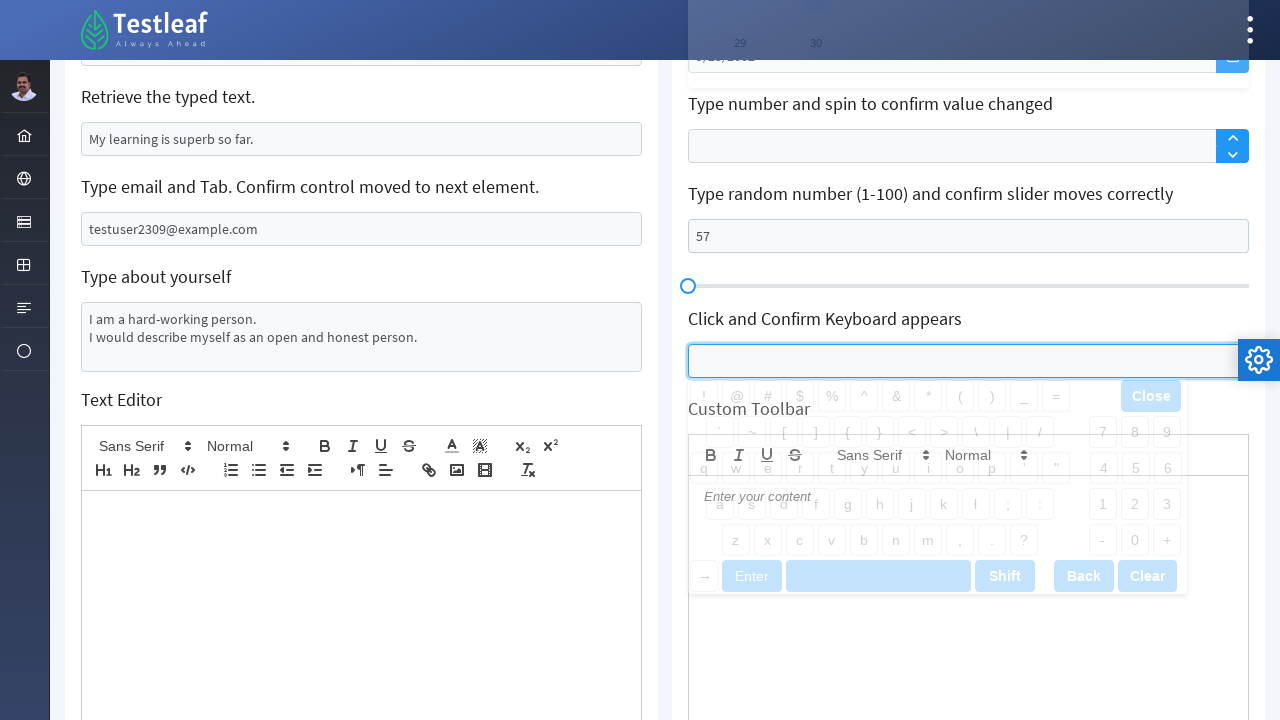

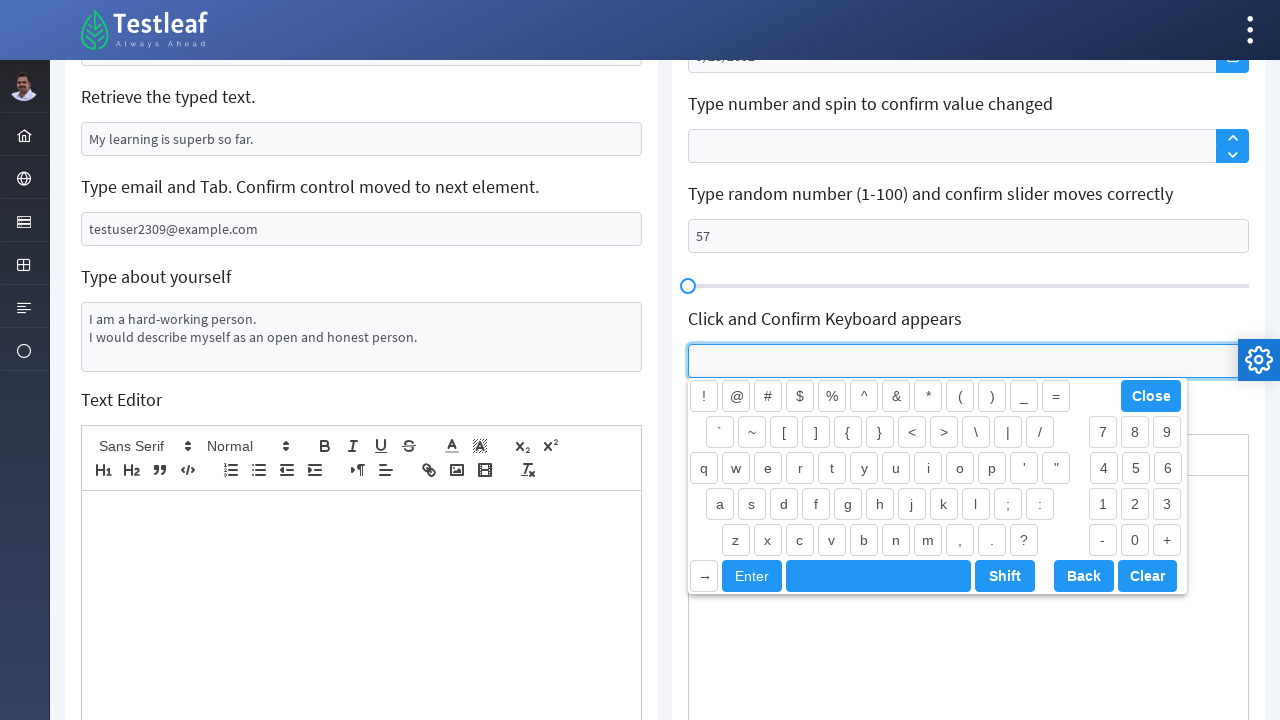